Tests registration validation by attempting to register with an invalid email format (missing @ symbol)

Starting URL: http://demostore.supersqa.com/

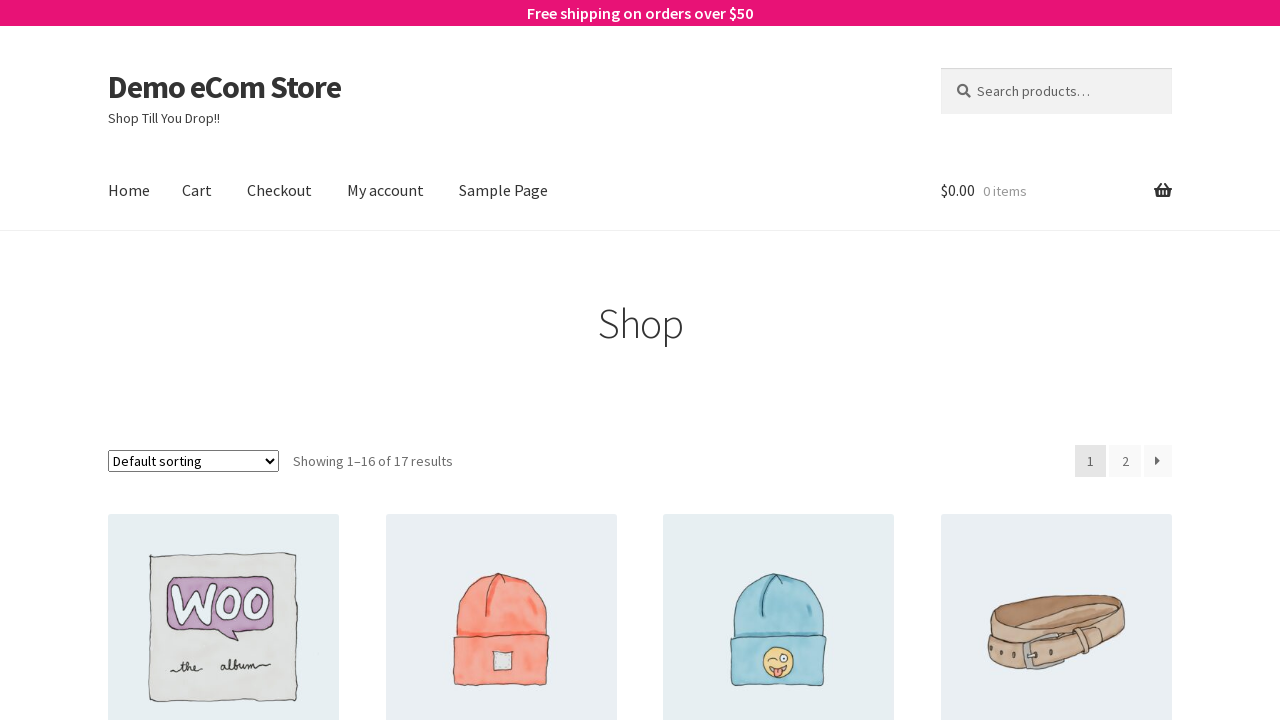

Clicked on 'My account' link at (386, 191) on text=My account
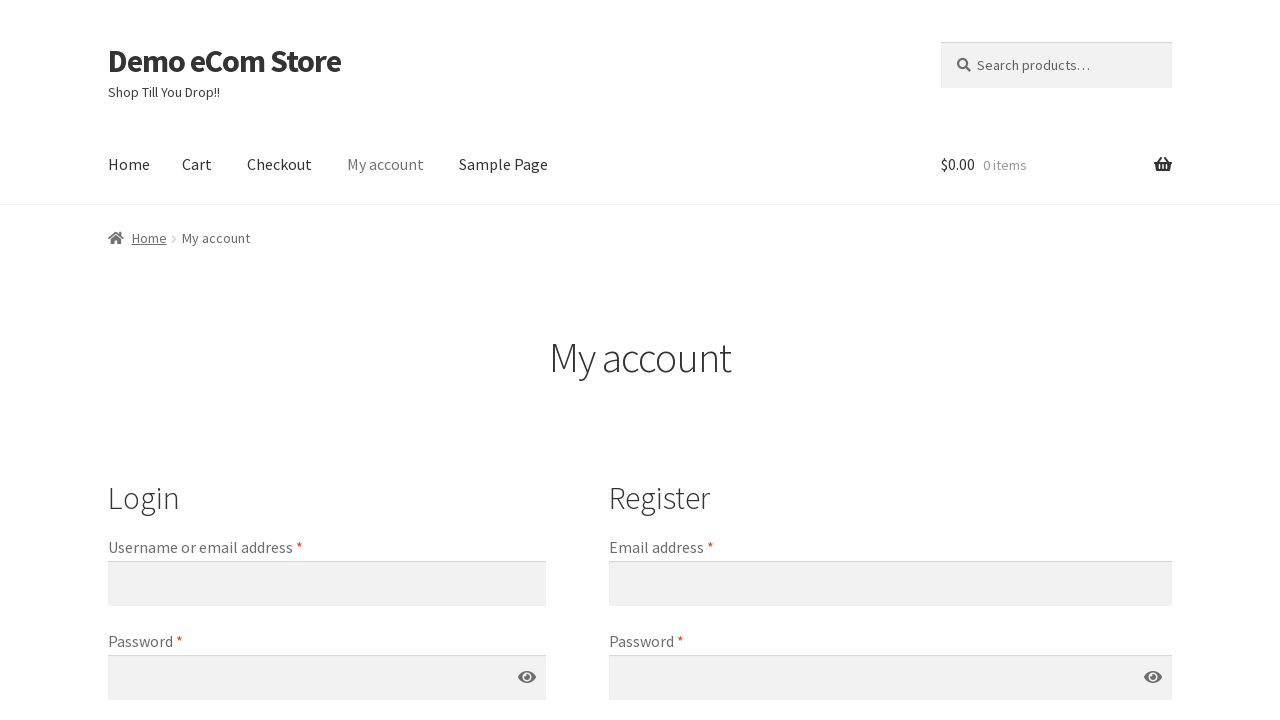

Filled email field with invalid email 'firstdcdc' (missing @ symbol) on #reg_email
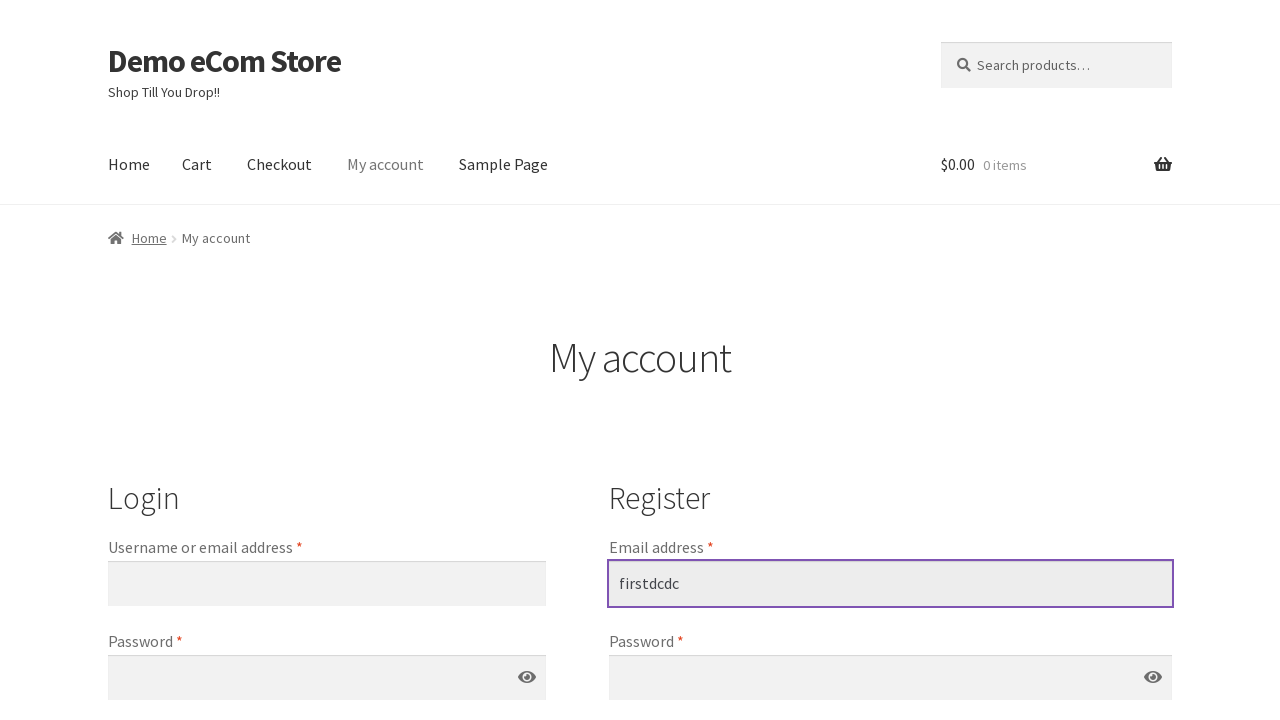

Filled password field with secure password on #reg_password
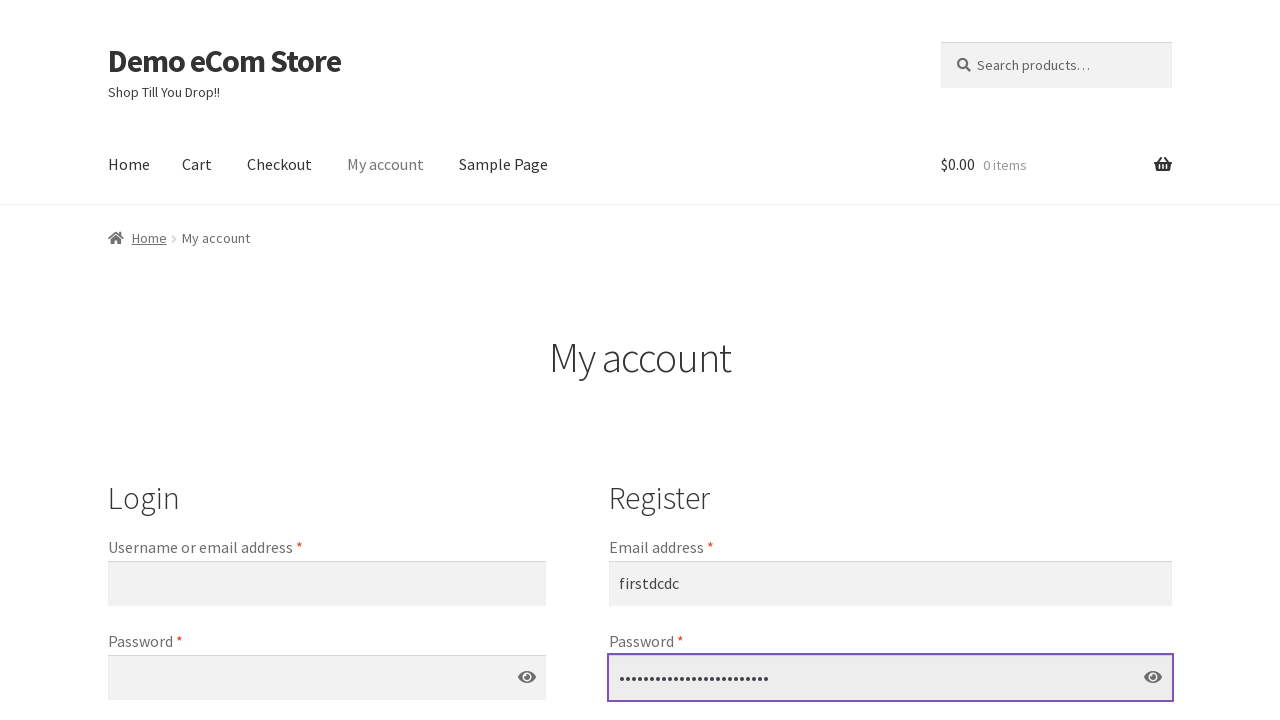

Clicked Register button to attempt registration with invalid email at (660, 360) on button:has-text('Register')
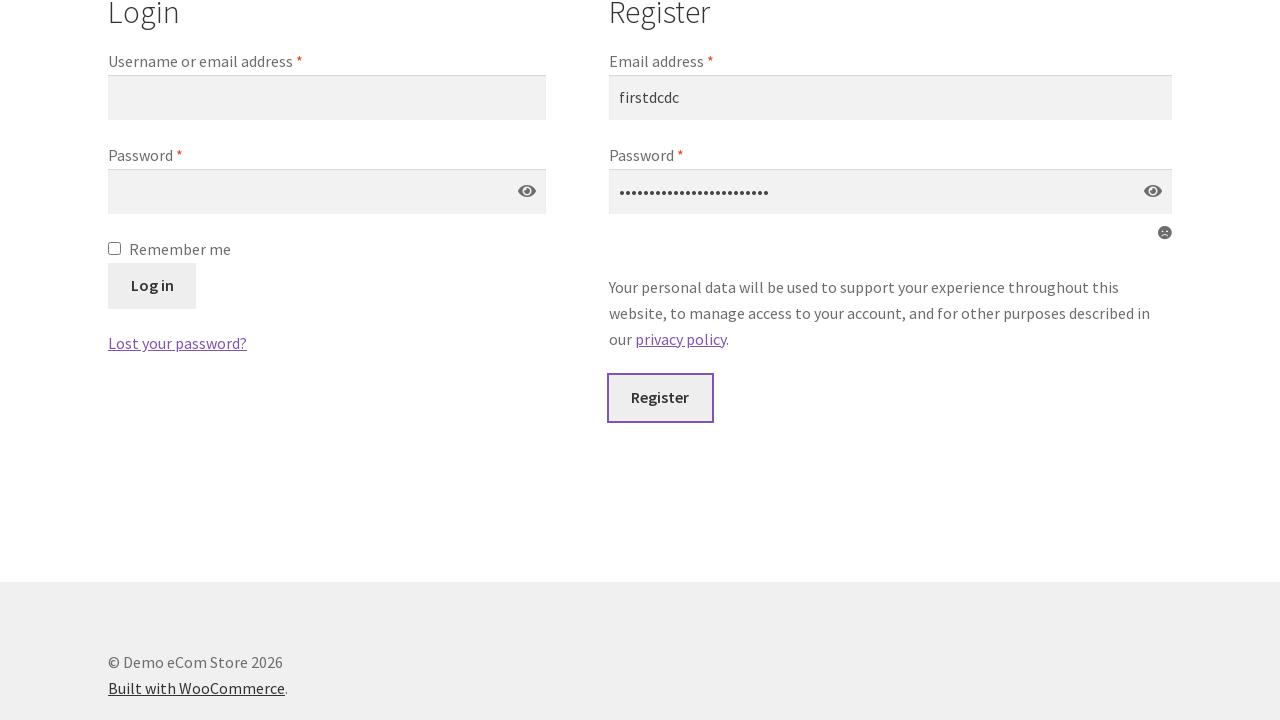

Verified Register button is still present, confirming form validation rejected invalid email
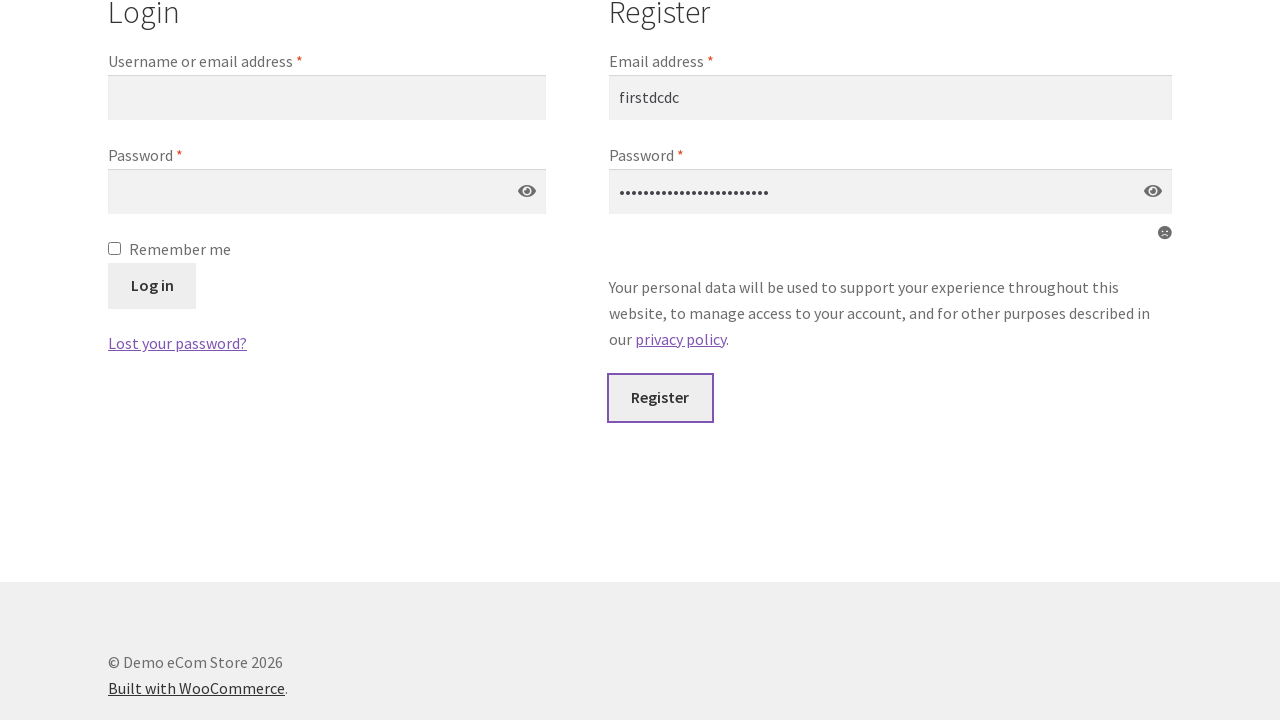

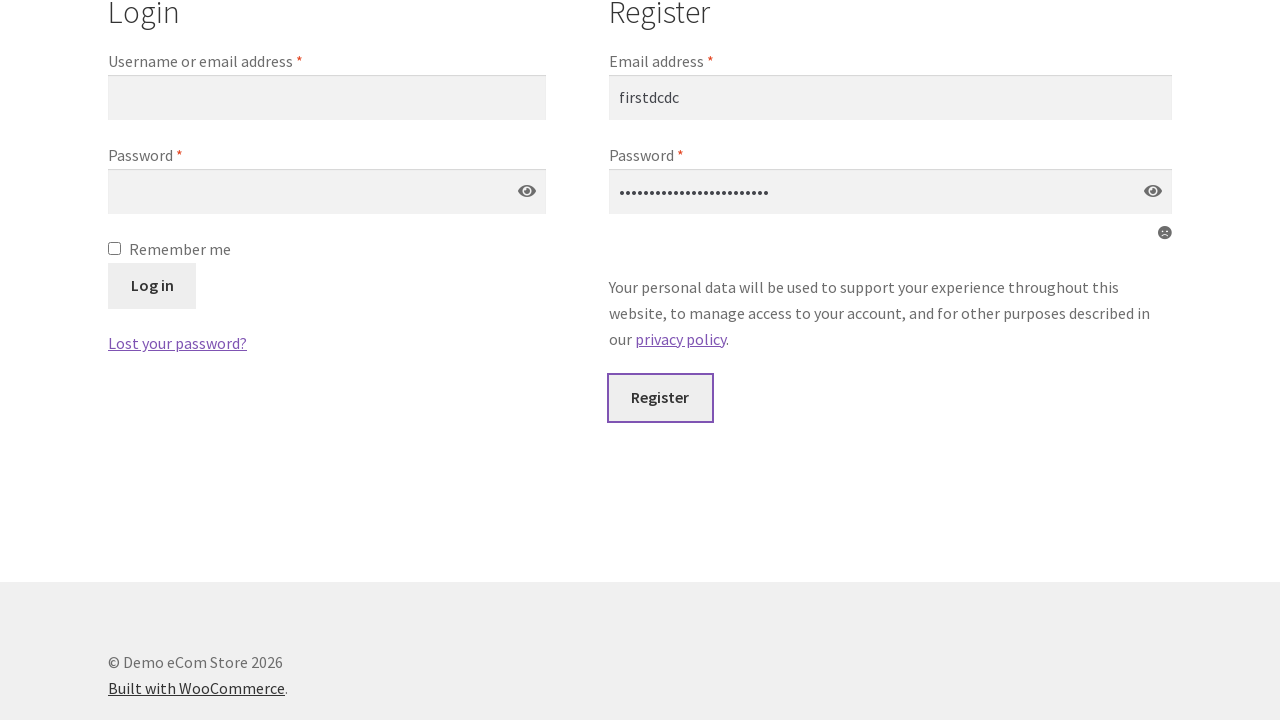